Navigates to a football statistics website, clicks the "All matches" button to display all match data, and verifies that match data is displayed in a table.

Starting URL: https://www.adamchoi.co.uk/overs/detailed

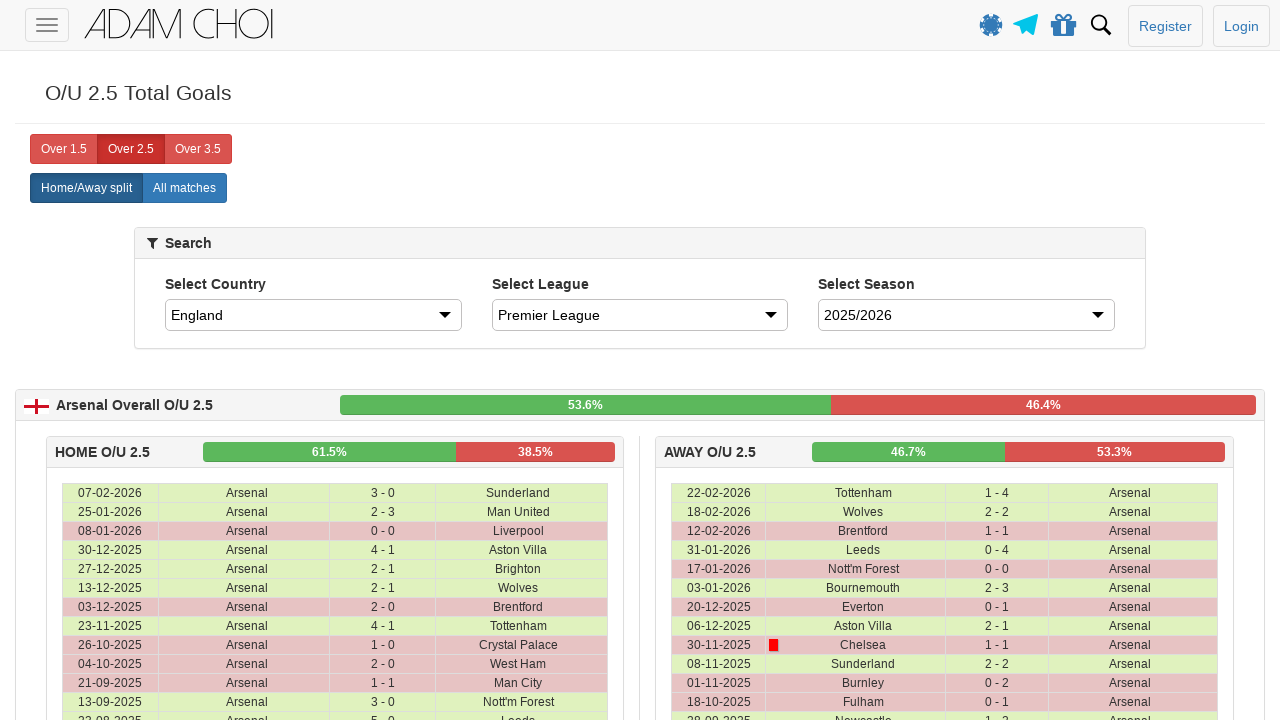

Navigated to football statistics website
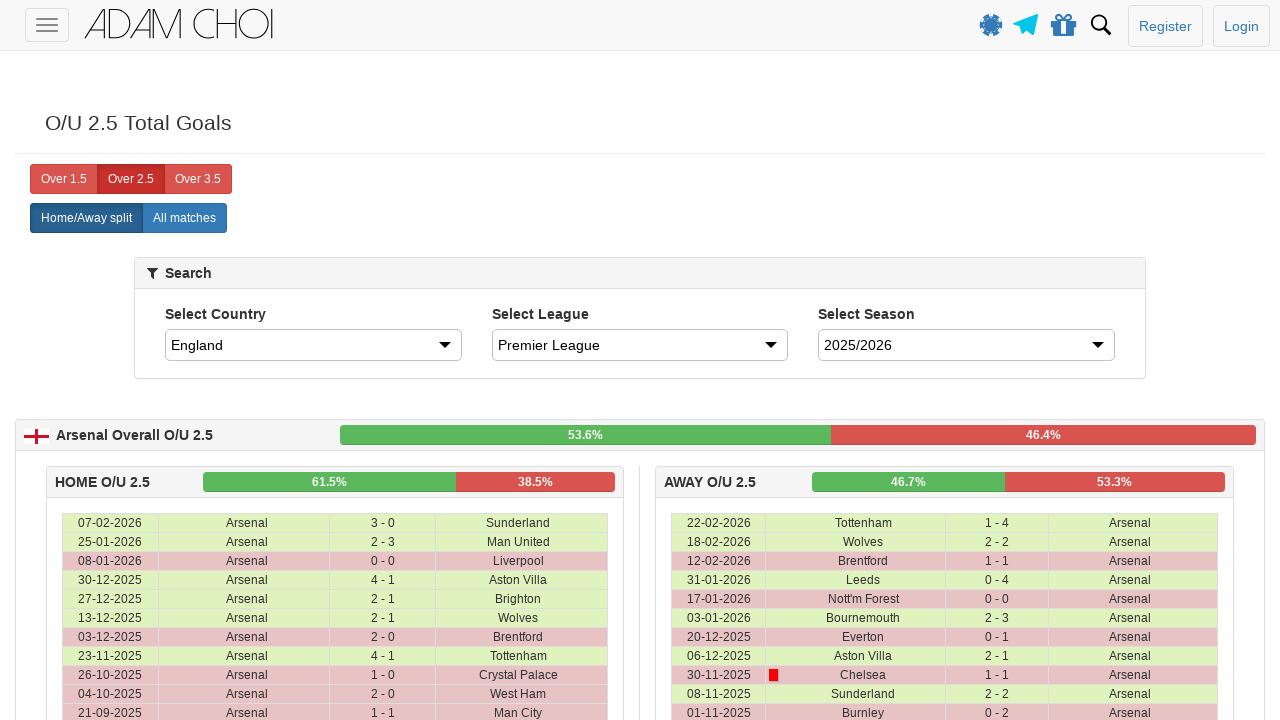

Clicked the 'All matches' button to display all match data at (184, 218) on xpath=//label[@analytics-event="All matches"]
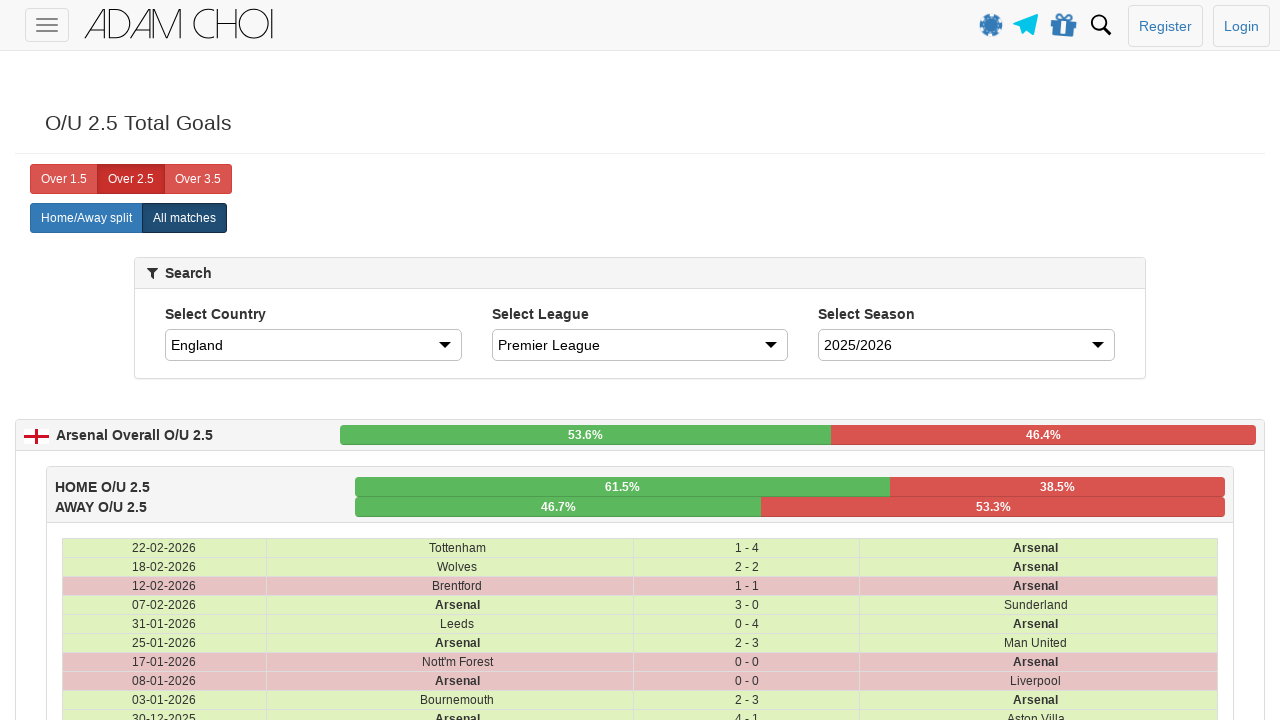

Match data table rows loaded successfully
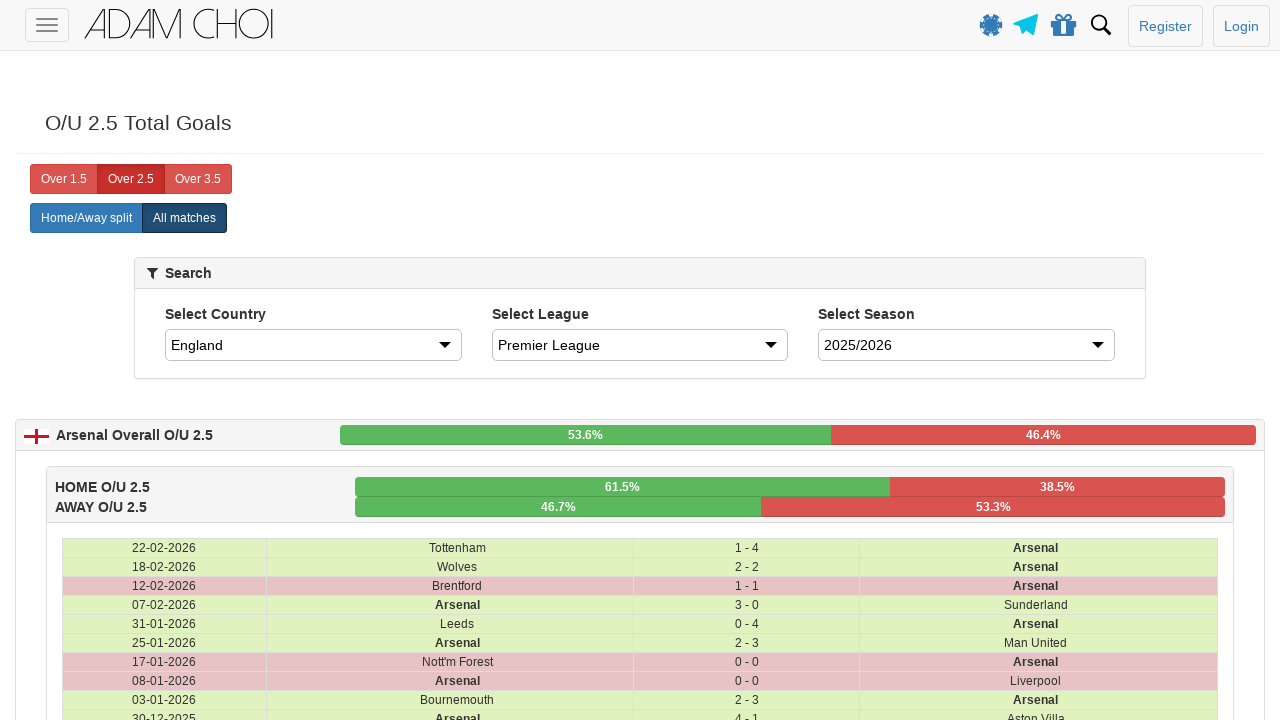

Verified that match data is displayed in the table
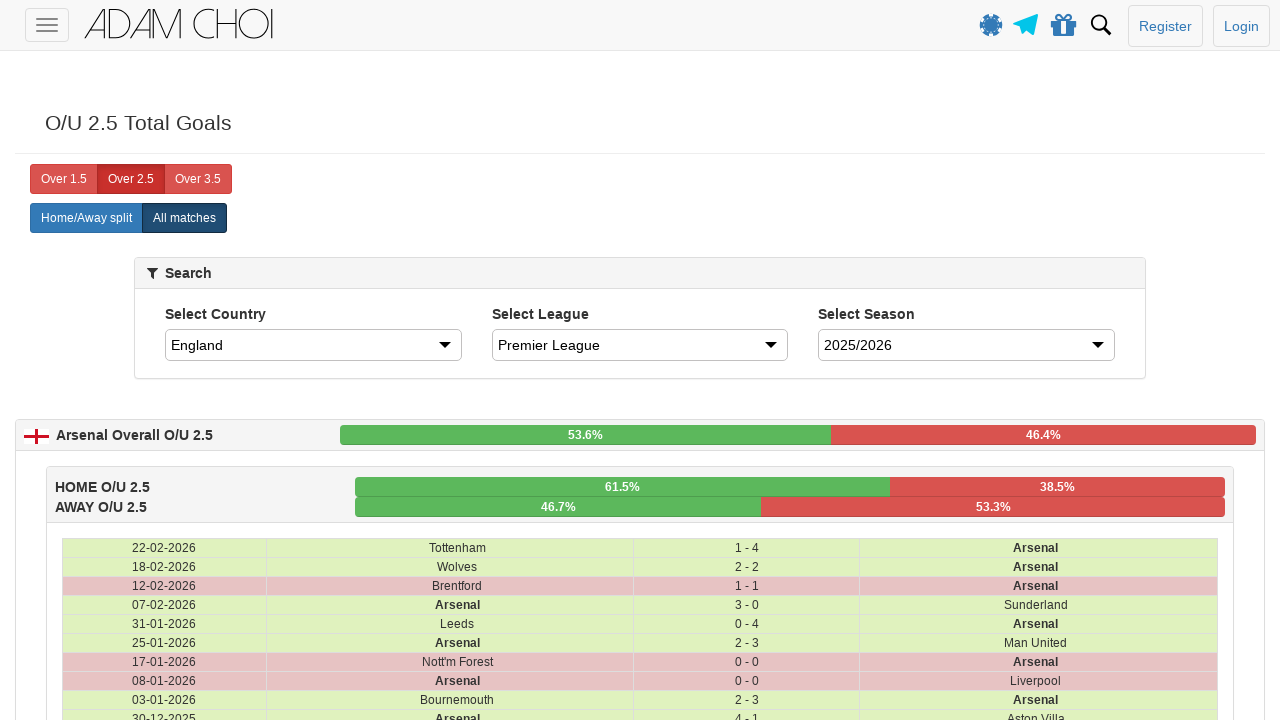

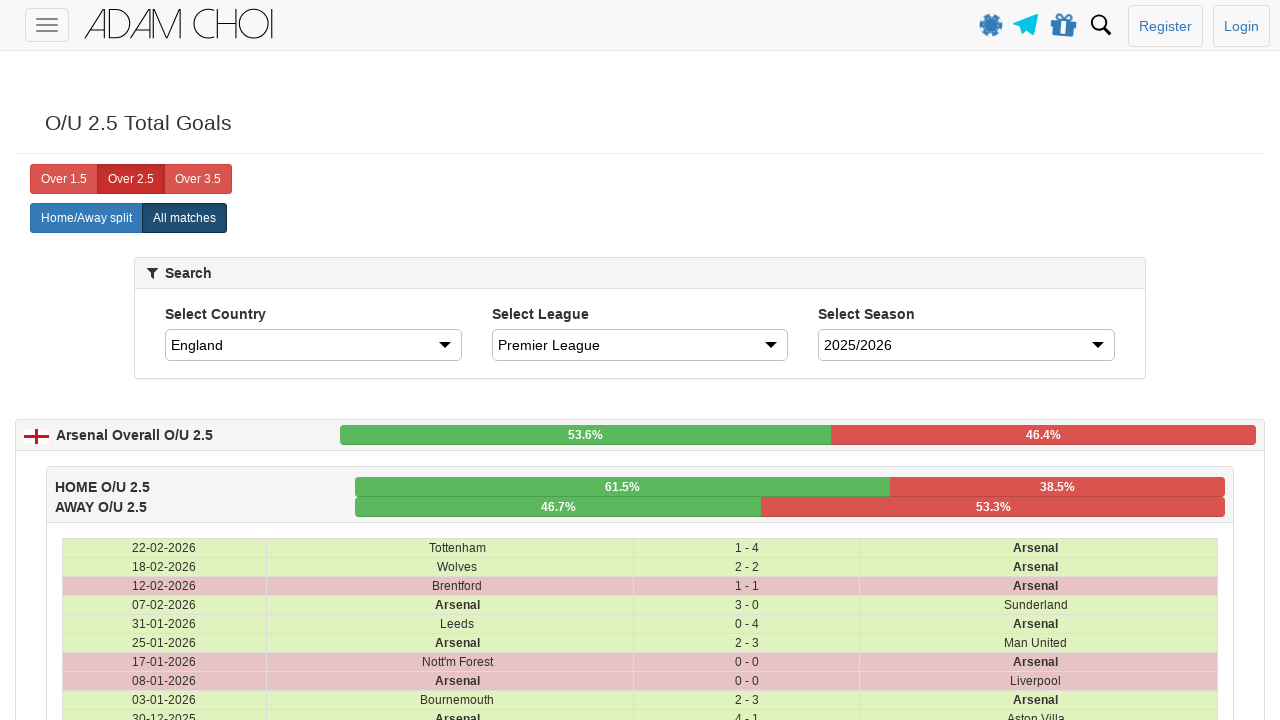